Solves a mathematical captcha by reading a value, calculating a formula result, filling the answer, selecting checkboxes, and submitting the form

Starting URL: http://suninjuly.github.io/math.html

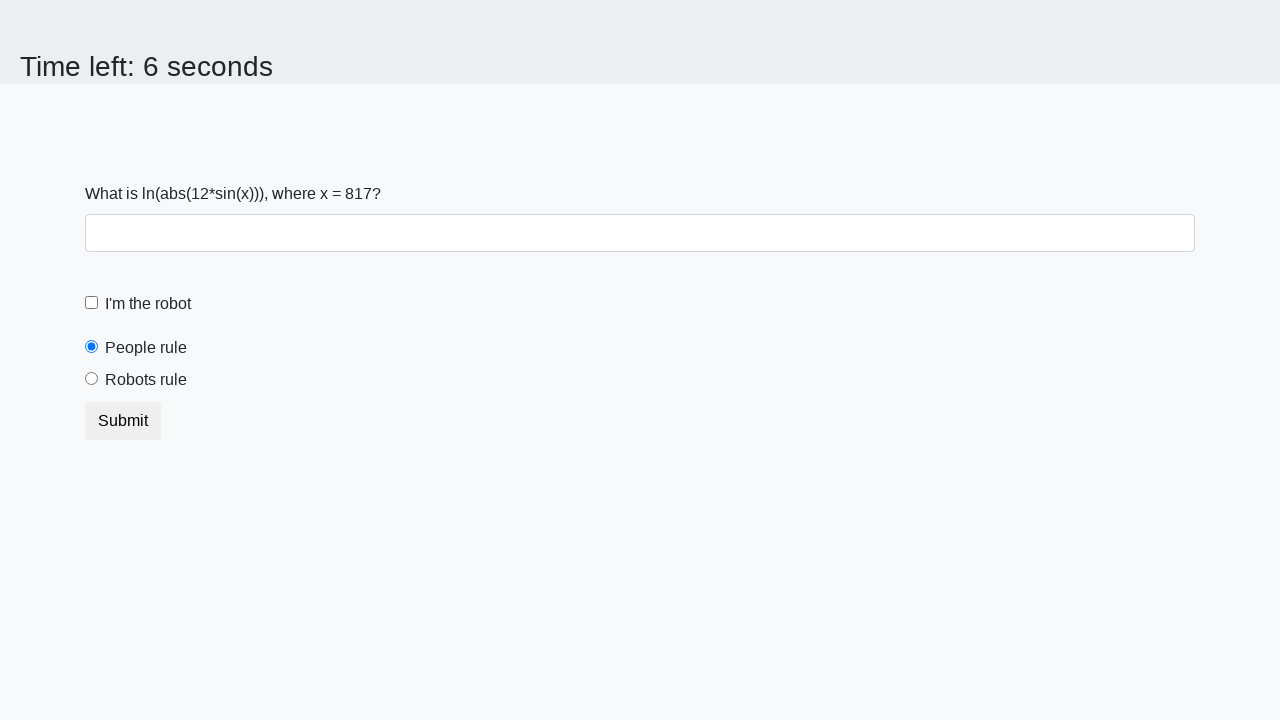

Located the input value element
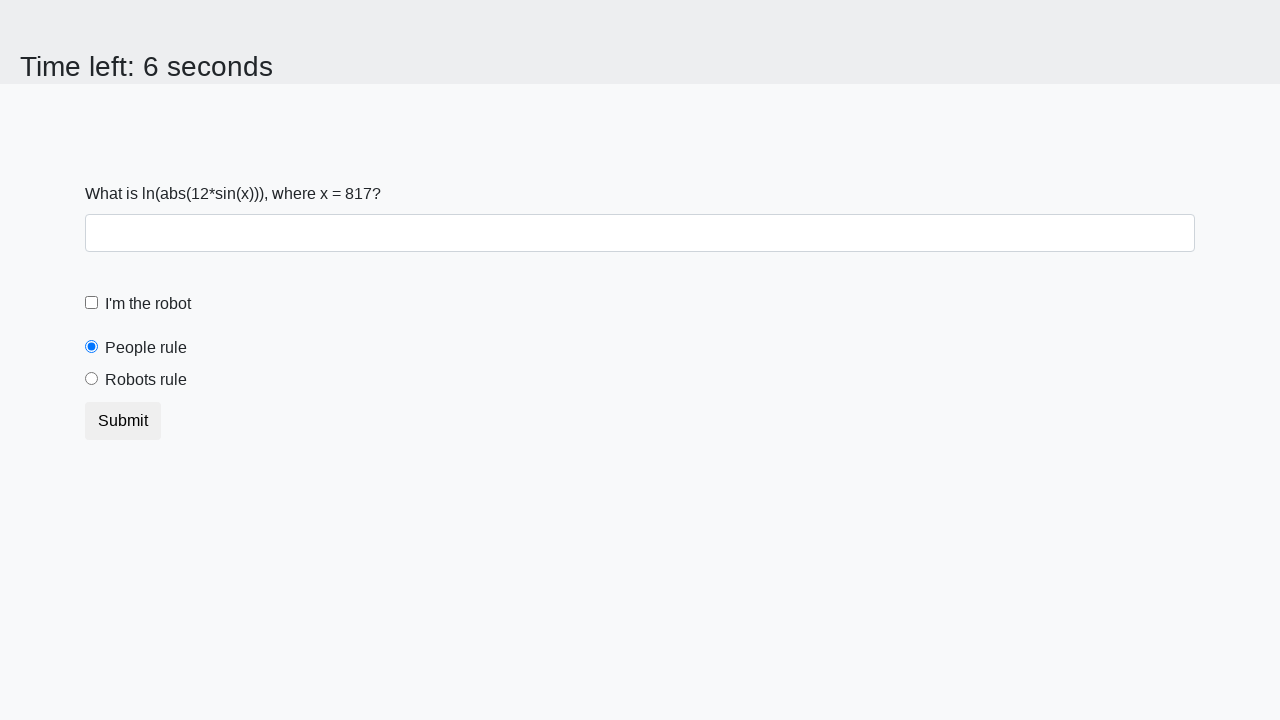

Extracted input value: 817
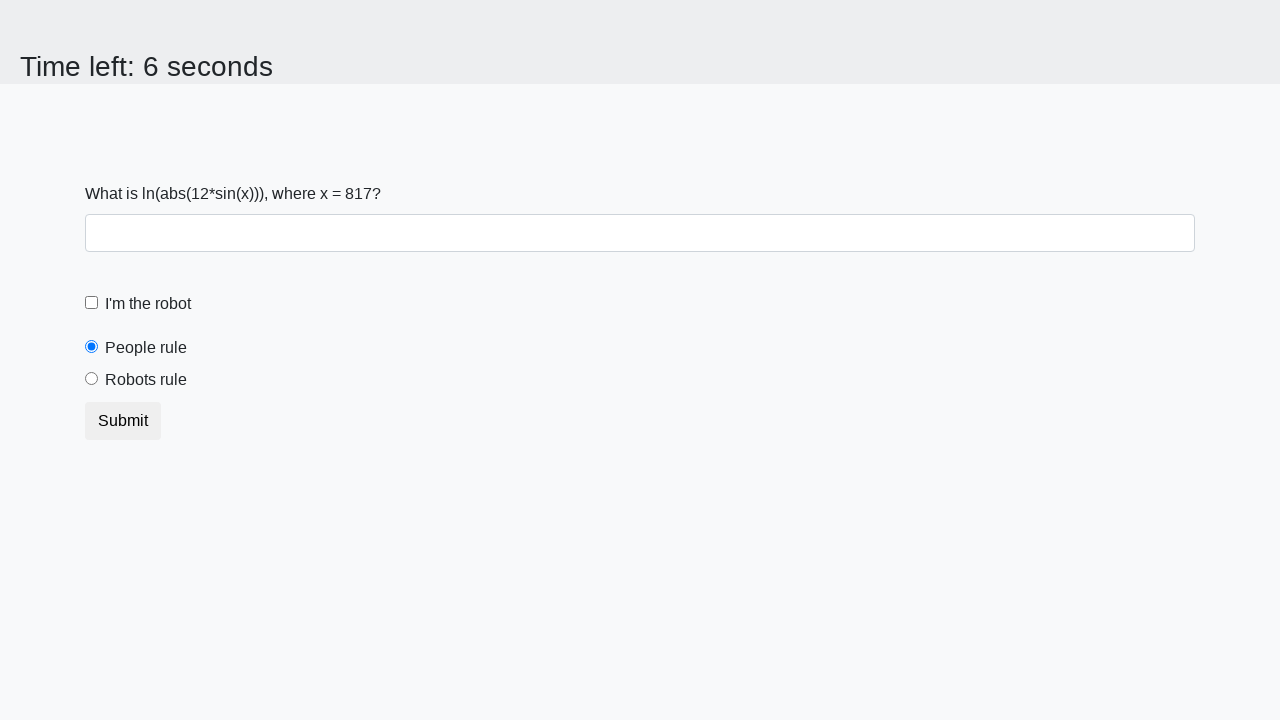

Calculated formula result: 0.796647338392755
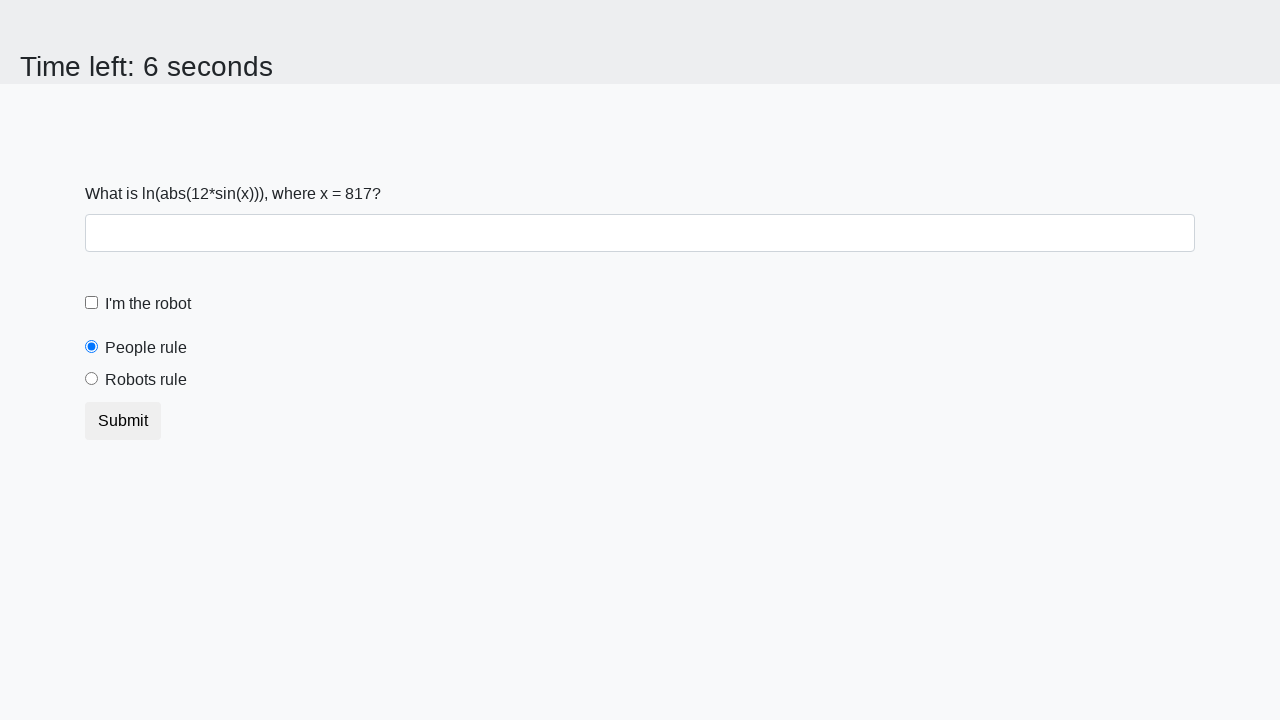

Filled answer field with calculated result on #answer
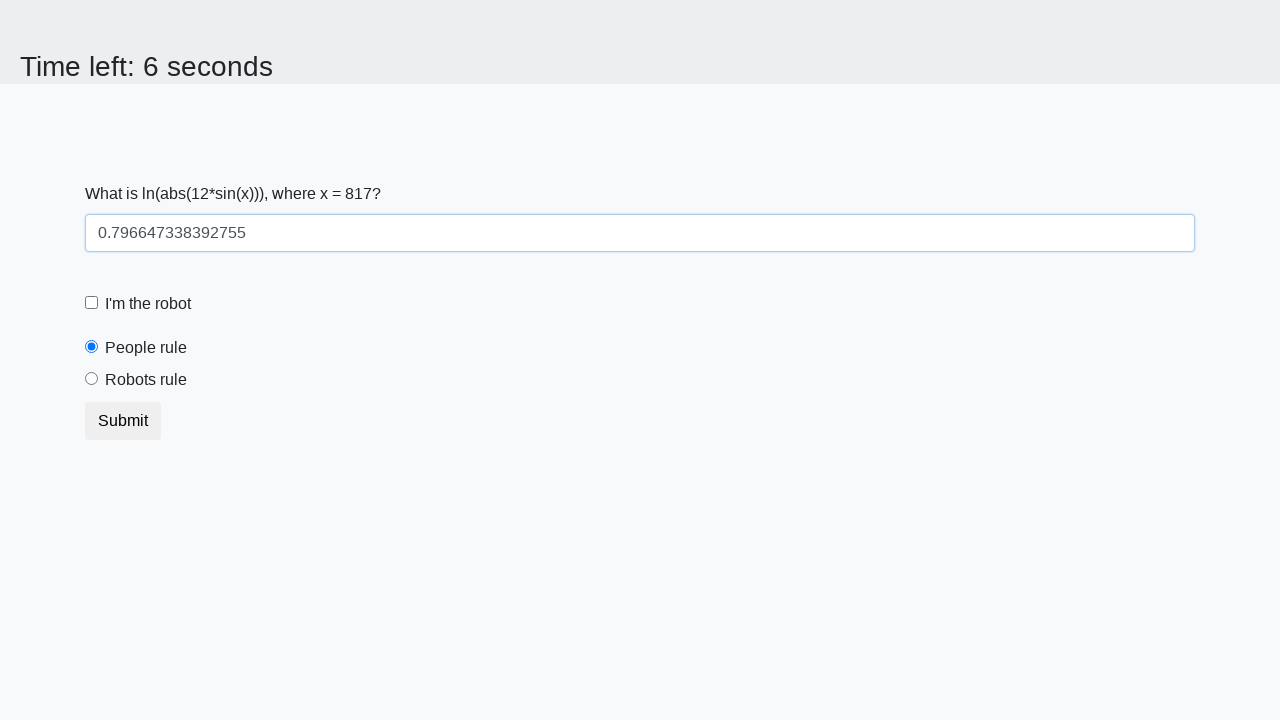

Clicked robot checkbox at (92, 303) on #robotCheckbox
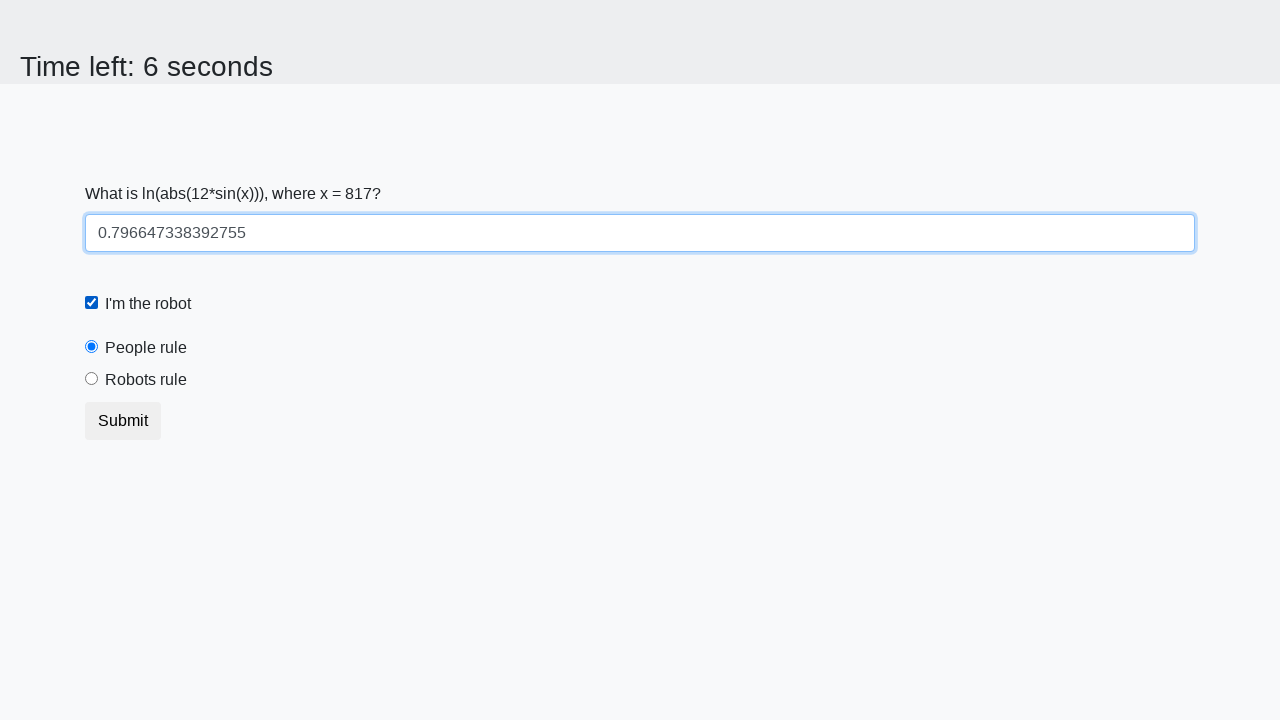

Selected robots rule radio button at (92, 379) on #robotsRule
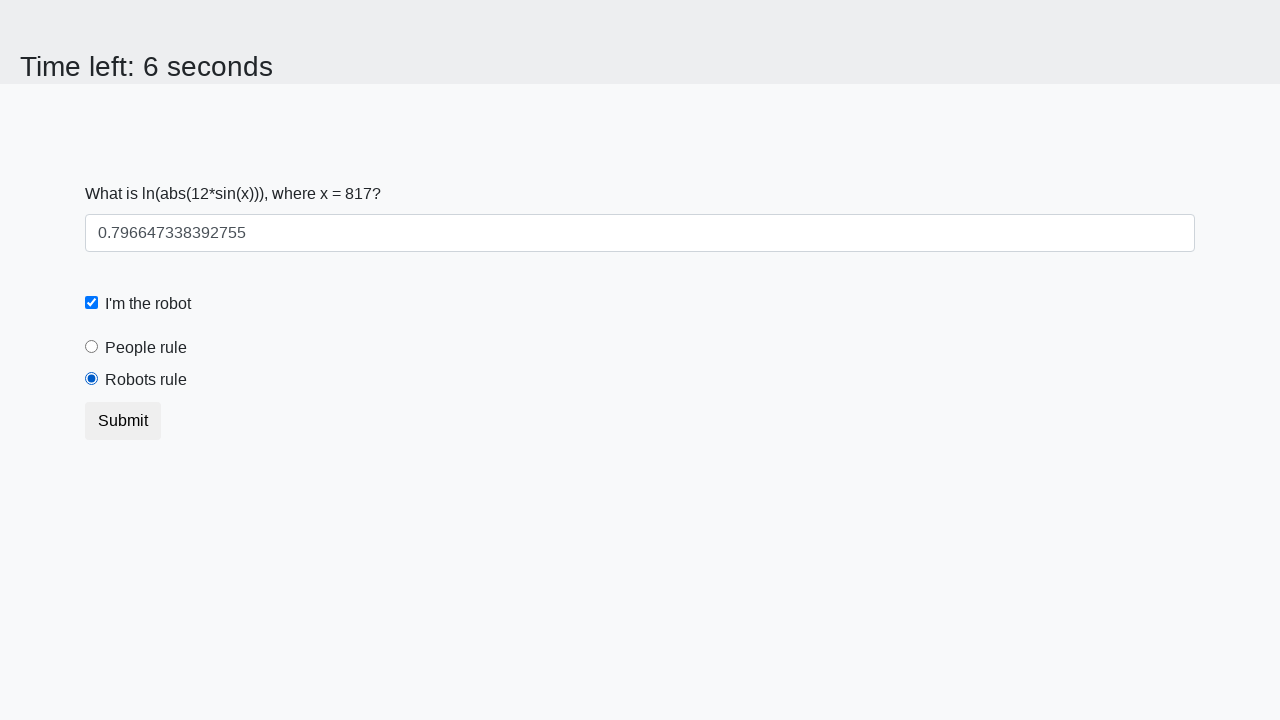

Clicked submit button to submit form at (123, 421) on button.btn
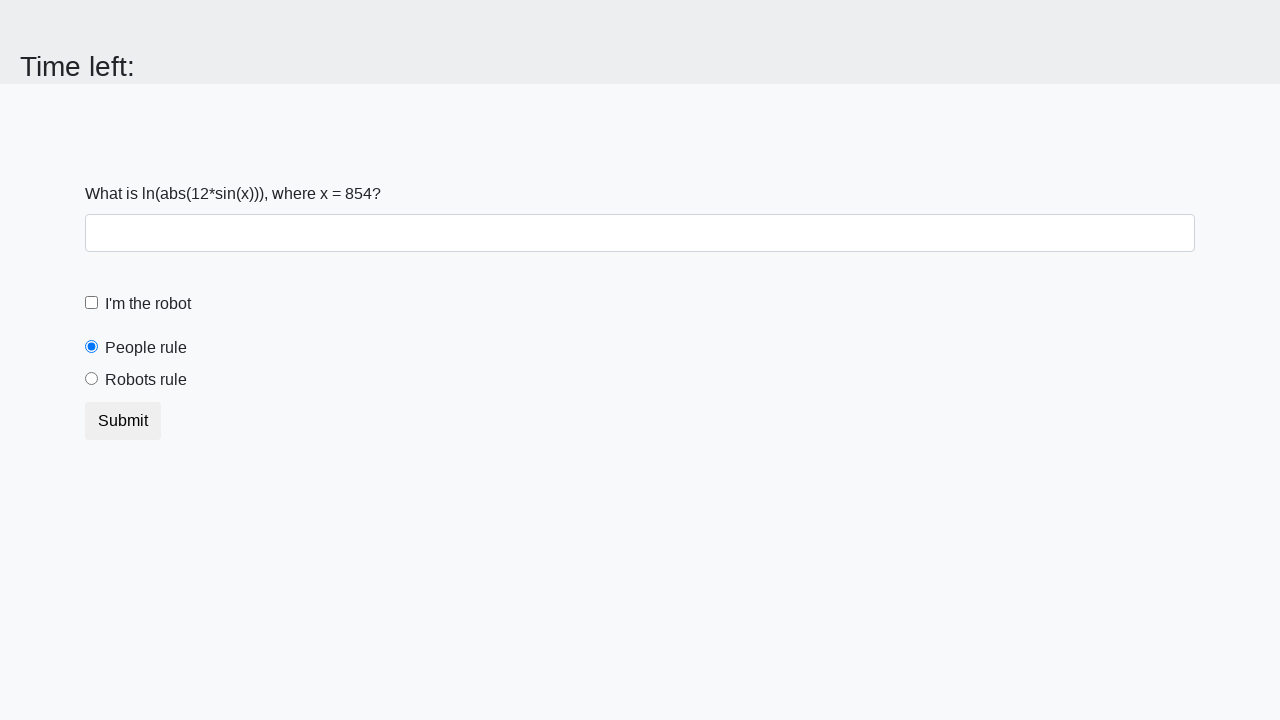

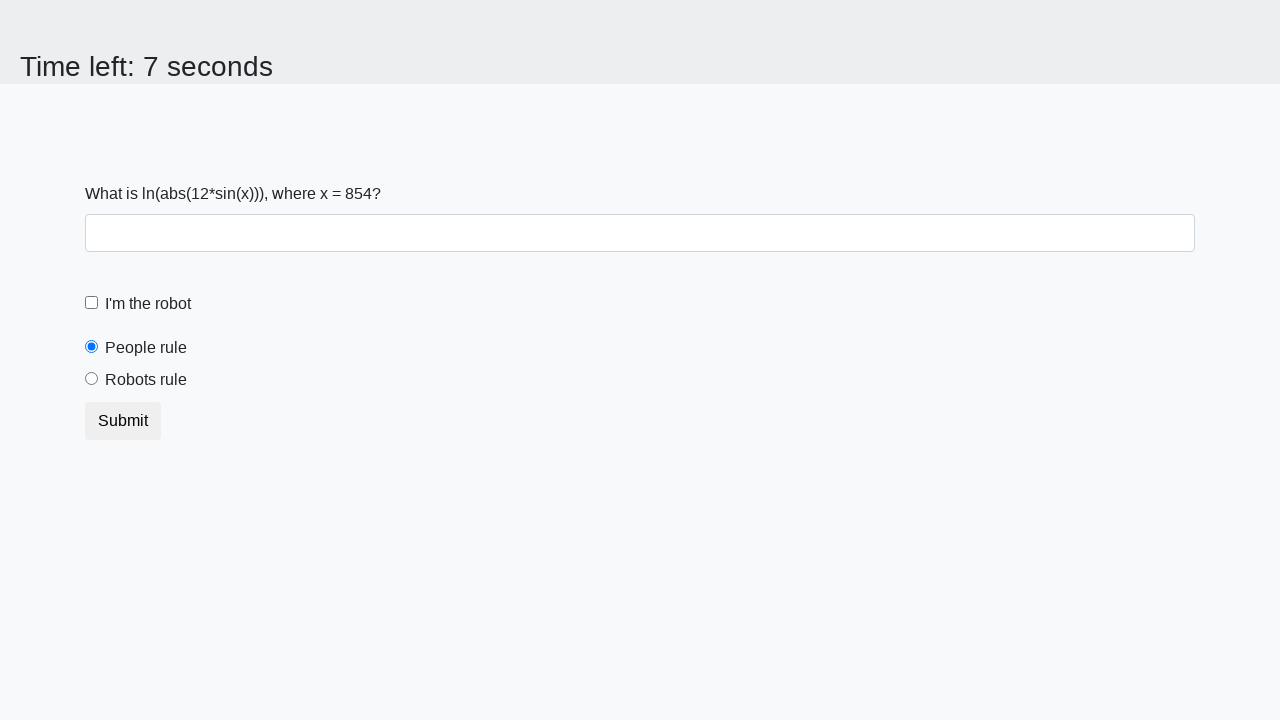